Tests the signup form functionality by filling in user details (name, email, phone, password) and submitting the form, then handling the validation success alert.

Starting URL: https://hashirakb.github.io/Kerala-Tourism-Website/signup.html

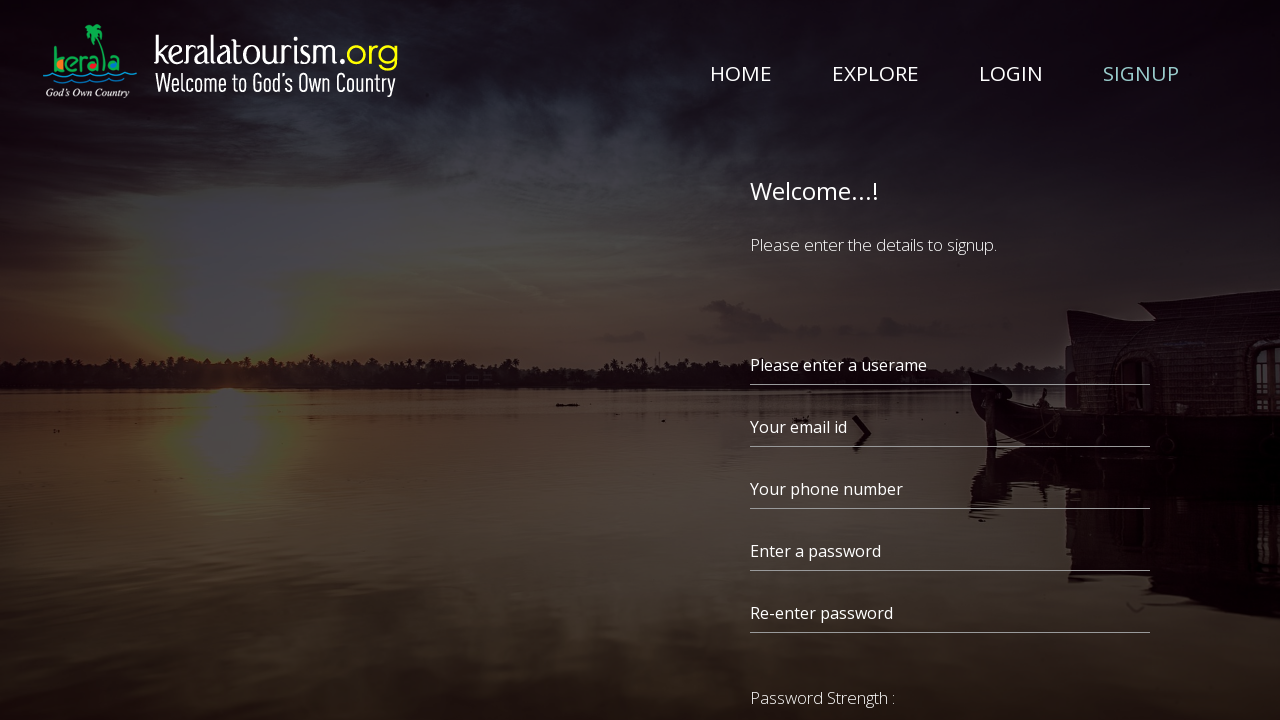

Filled username field with 'sarath' on input[placeholder='Please enter a userame']
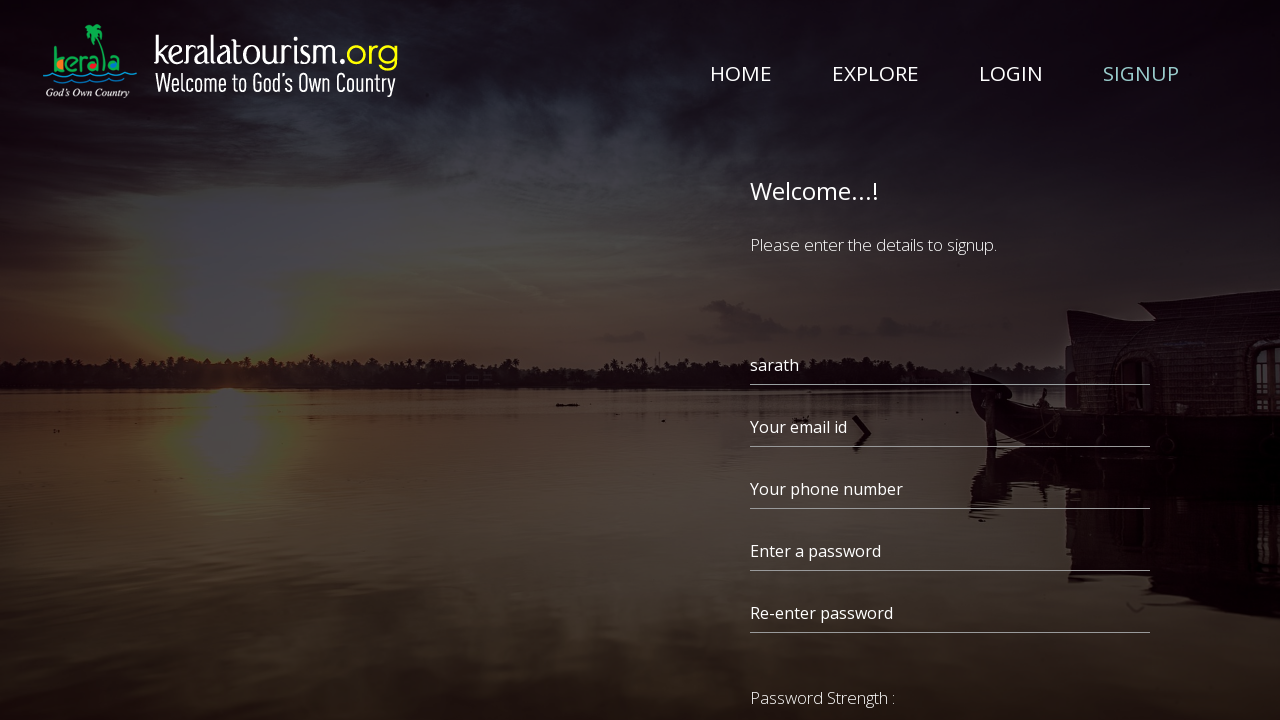

Filled email field with 'test@example.com' on input#semail
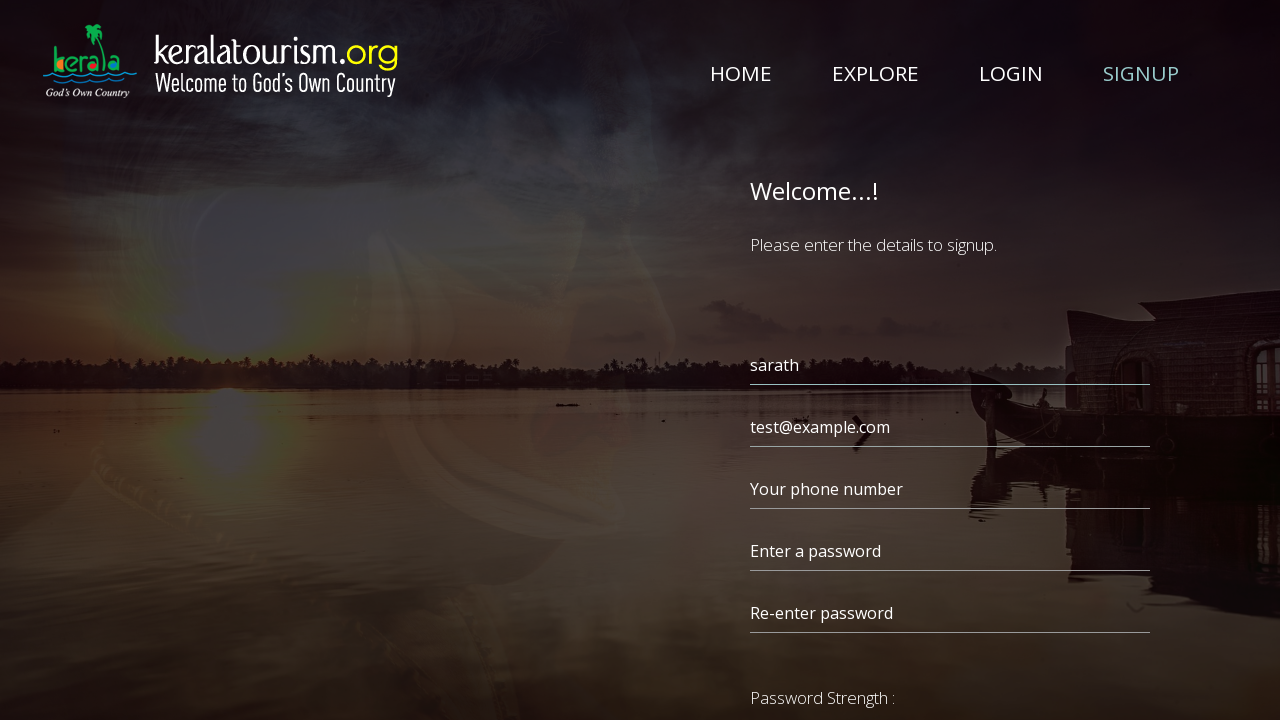

Filled phone number field with '9876543210' on input#phone
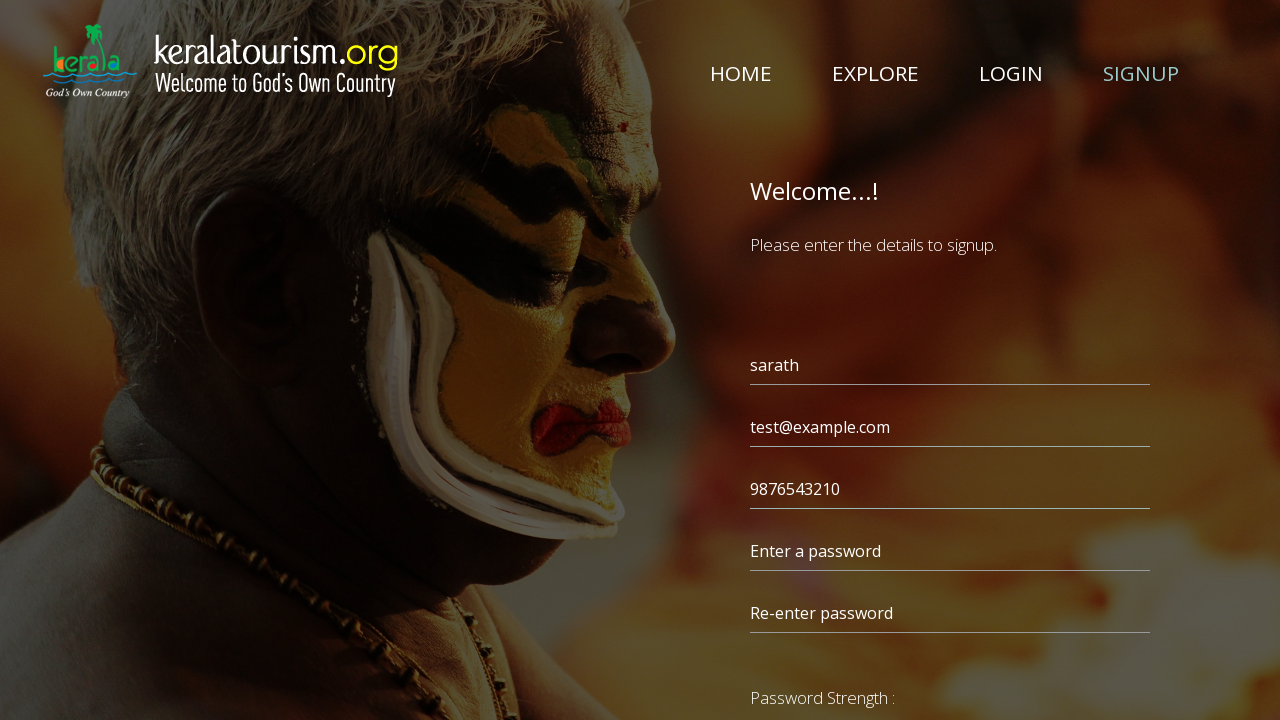

Filled password field with 'Test@123' on input#password1
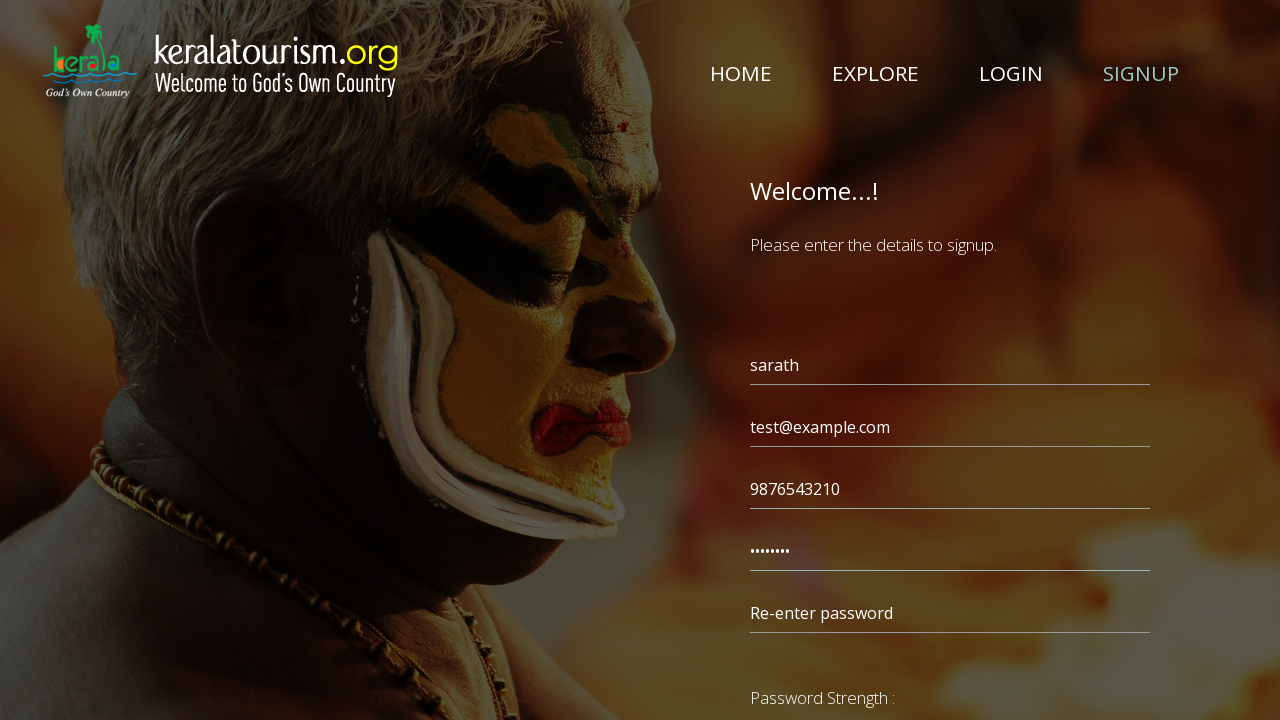

Filled confirm password field with 'Test@123' on input#password2
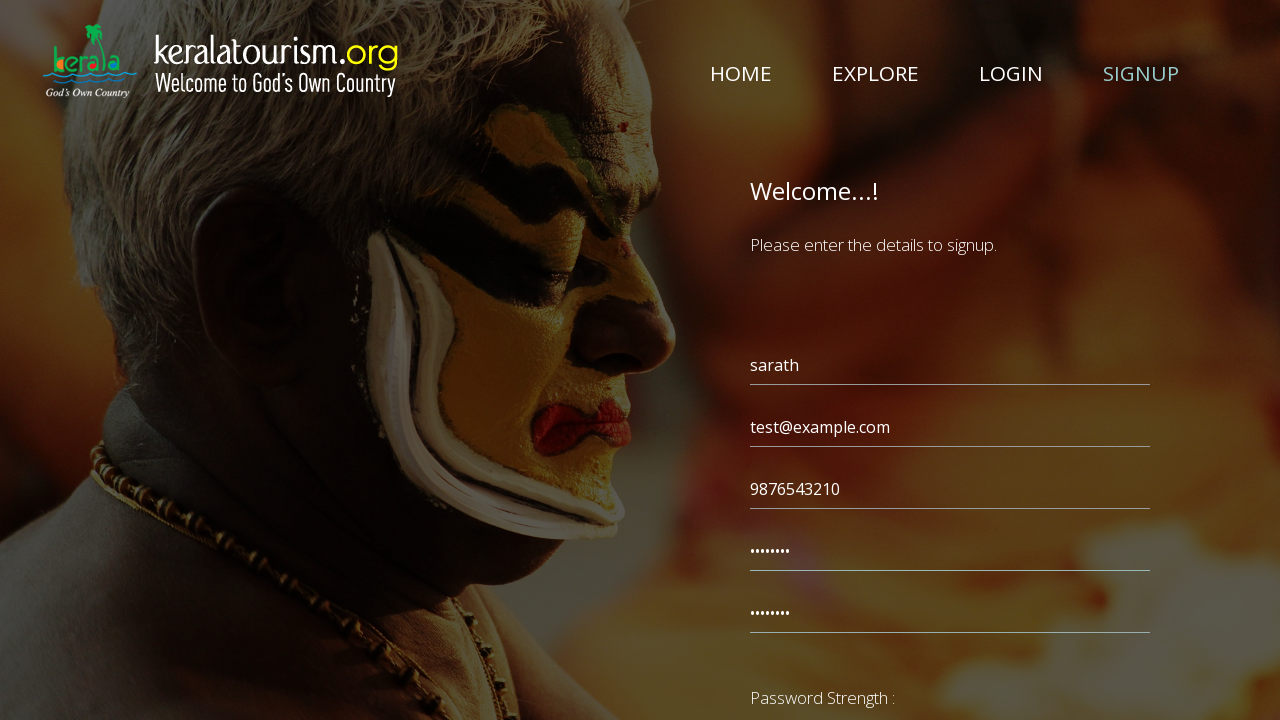

Clicked the Signup button to submit the form at (822, 556) on button:text('Signup')
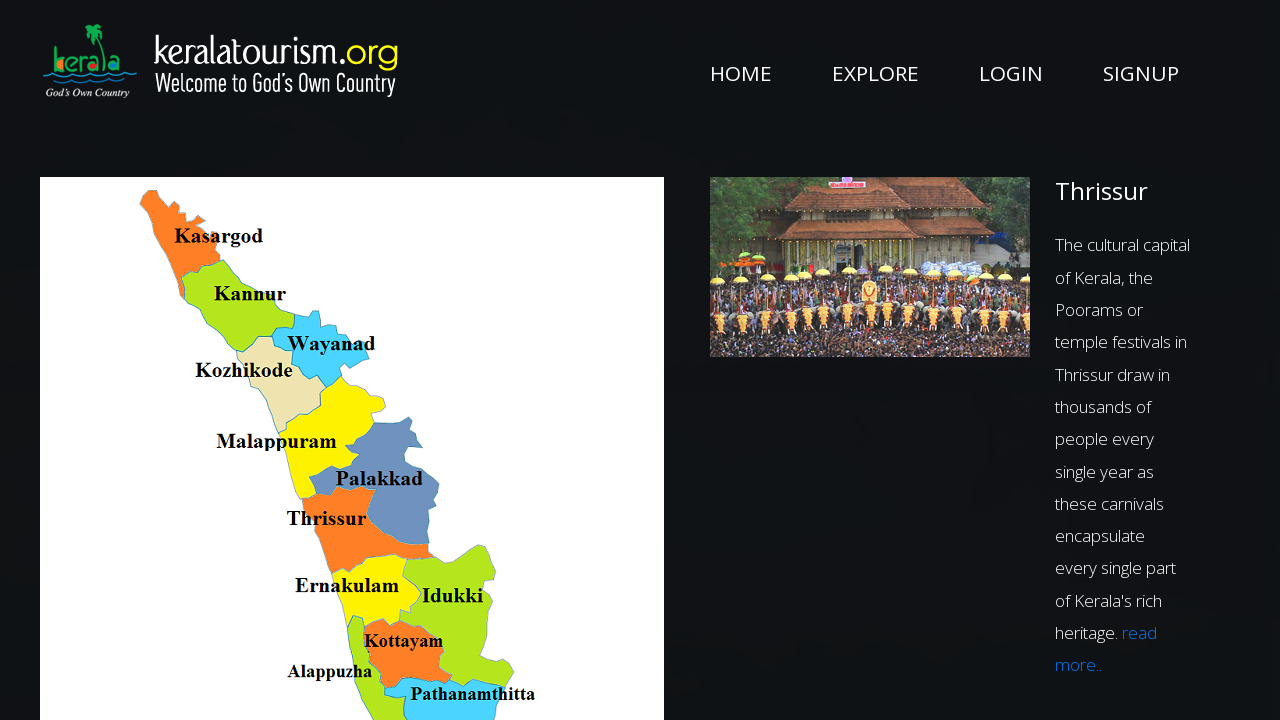

Configured dialog handler to accept validation success alerts
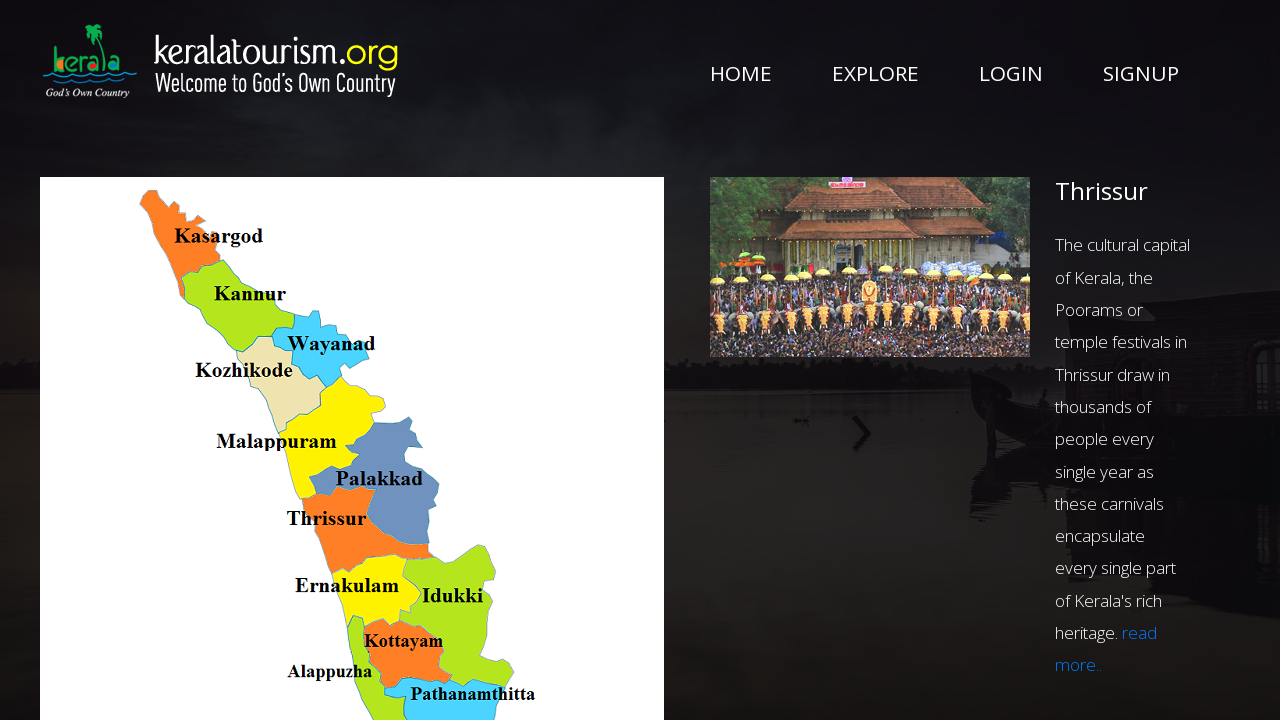

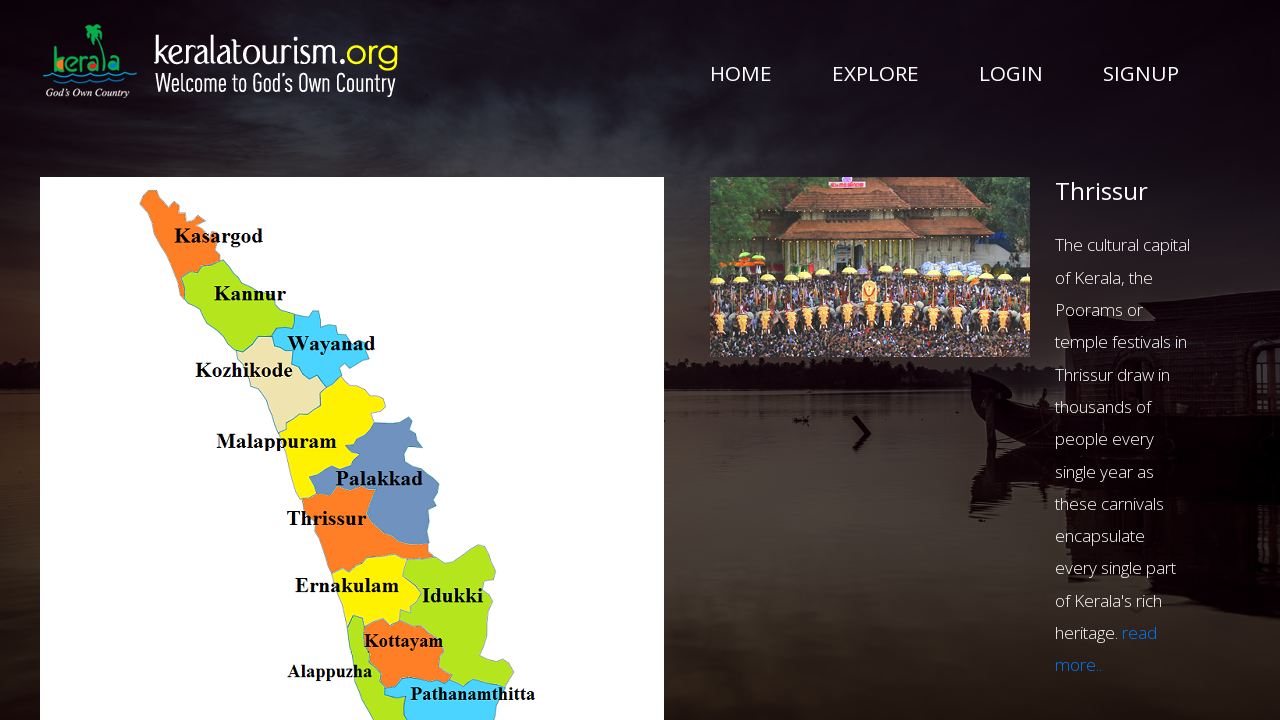